Tests JavaScript alert dialog by clicking a button that triggers an alert, verifying the alert text is "Hello world!", and accepting the alert (alternative implementation).

Starting URL: https://bonigarcia.dev/selenium-webdriver-java/dialog-boxes.html

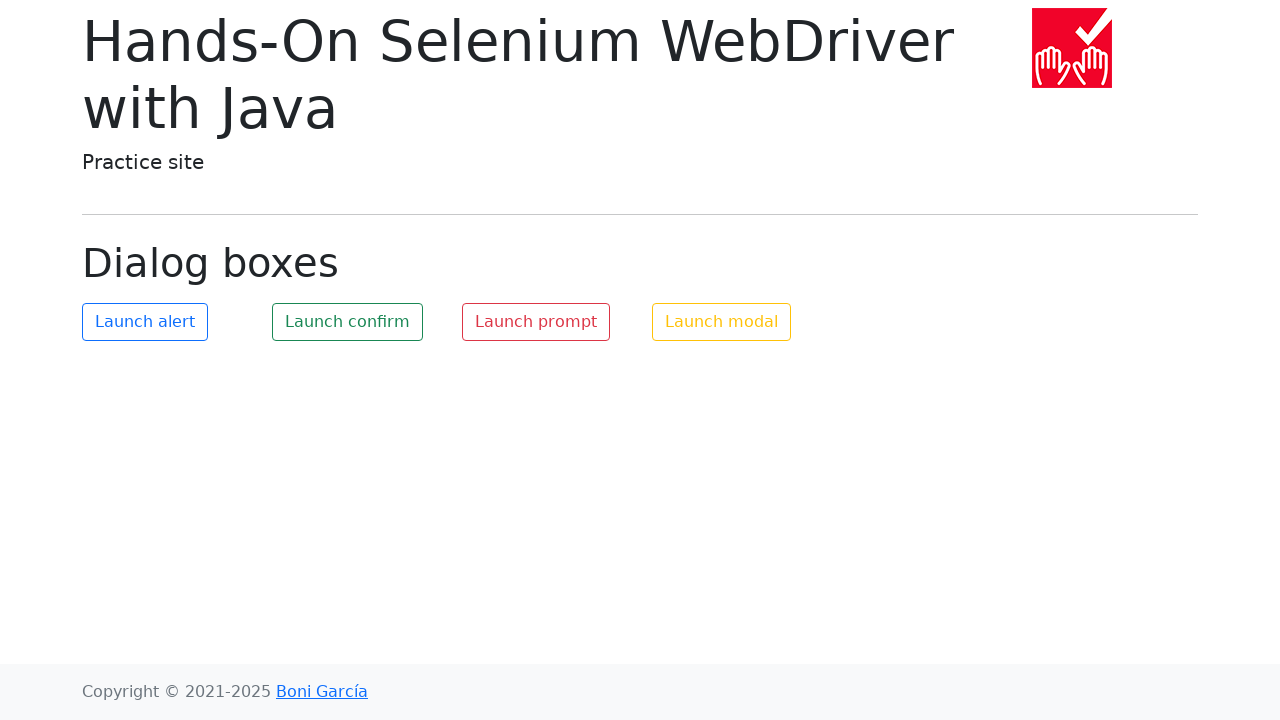

Dialog handler registered to listen for alert dialogs
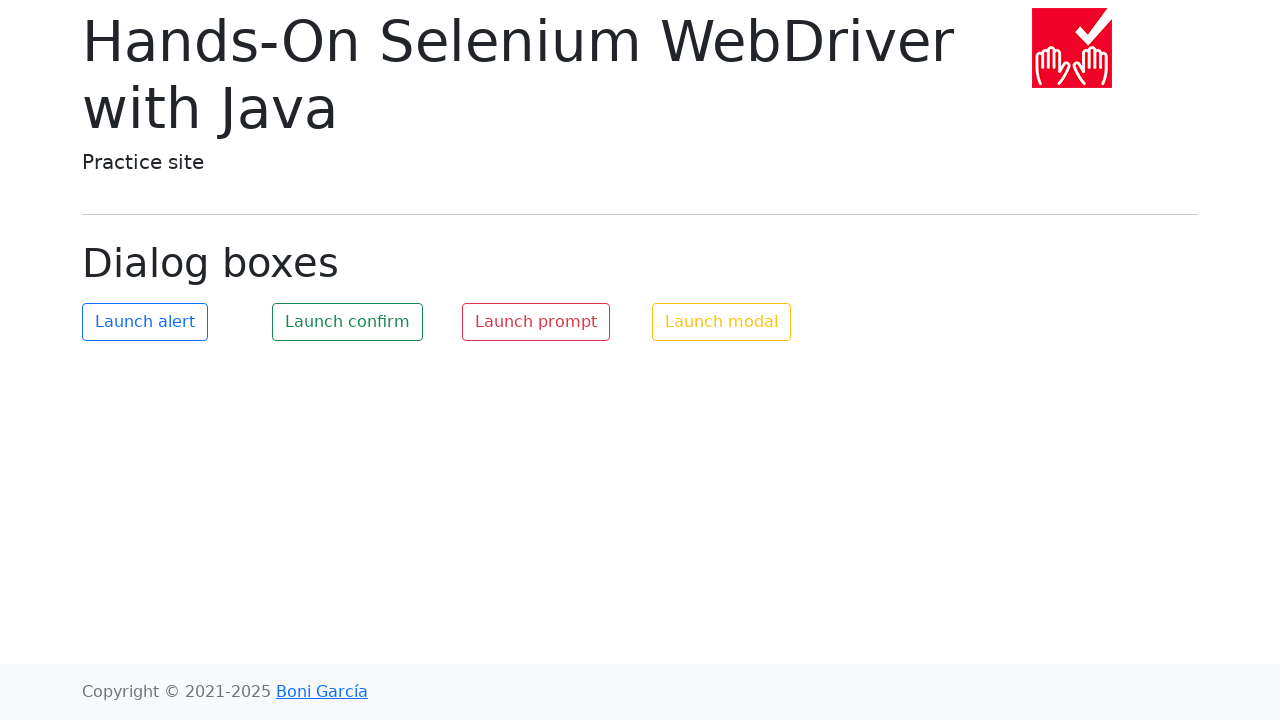

Alert dialog accepted after verifying message is 'Hello world!' at (145, 322) on #my-alert
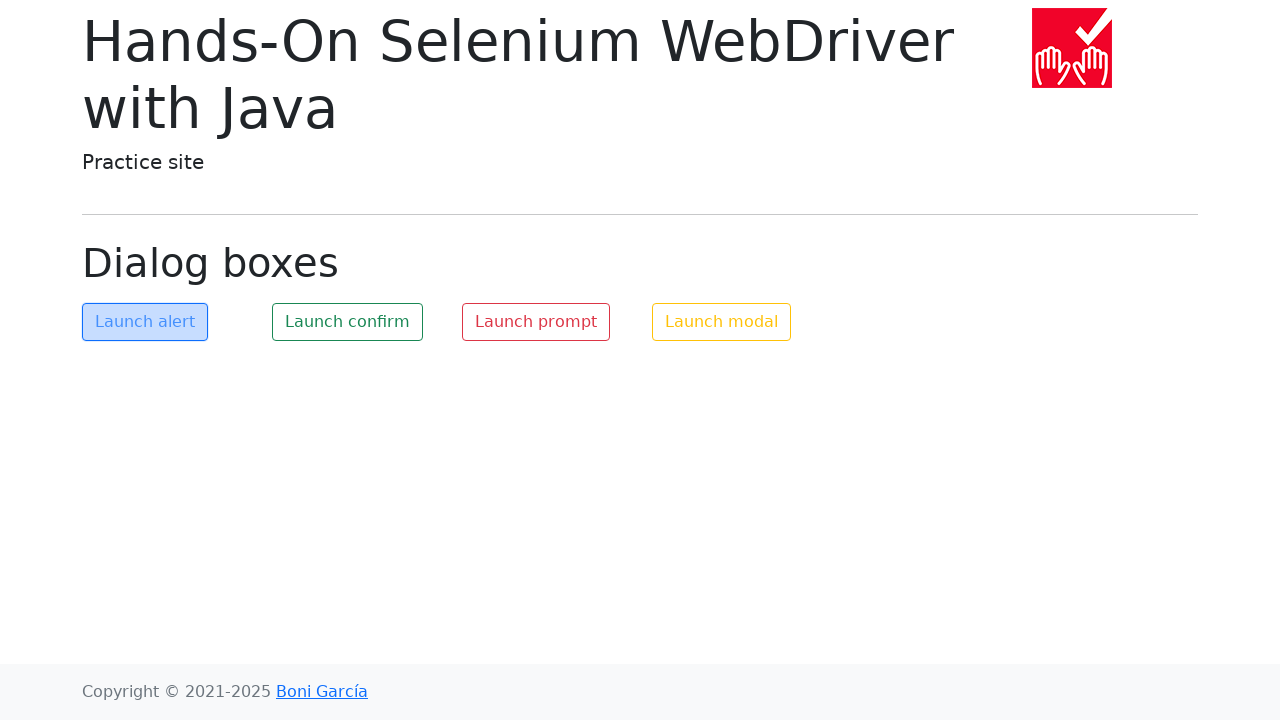

Clicked button to trigger JavaScript alert dialog
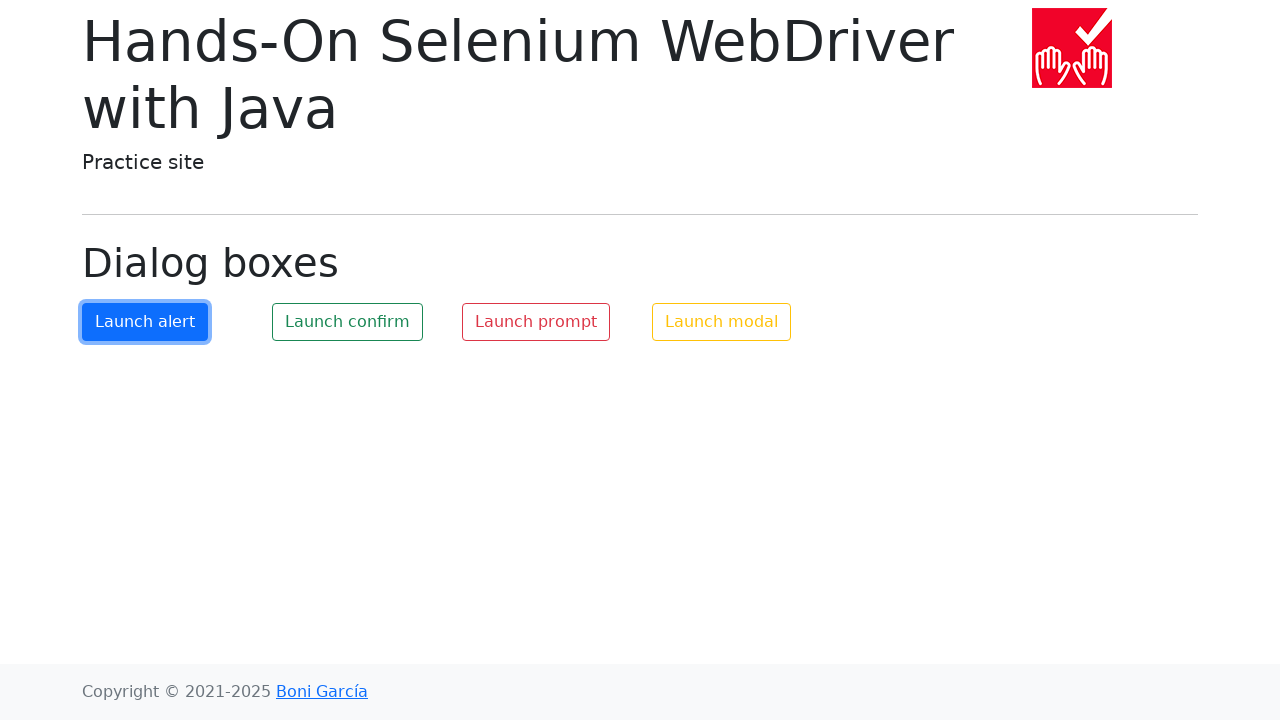

Waited 500ms for alert dialog to be fully processed
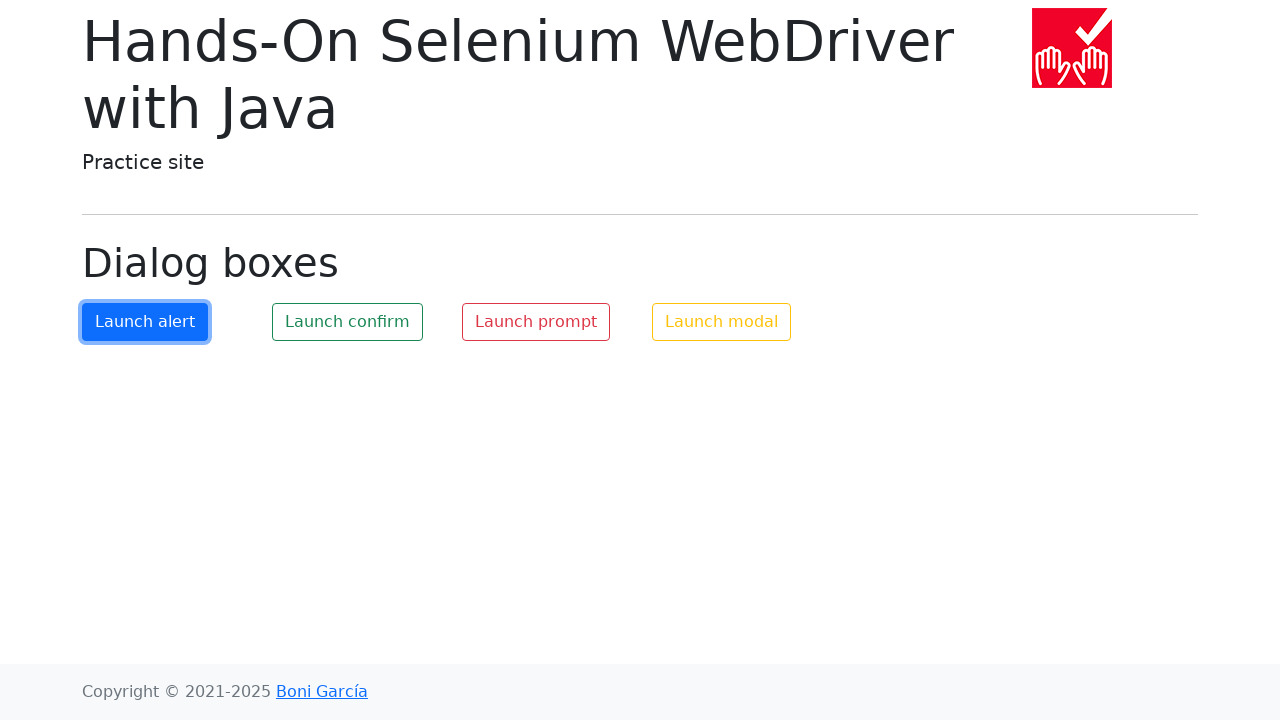

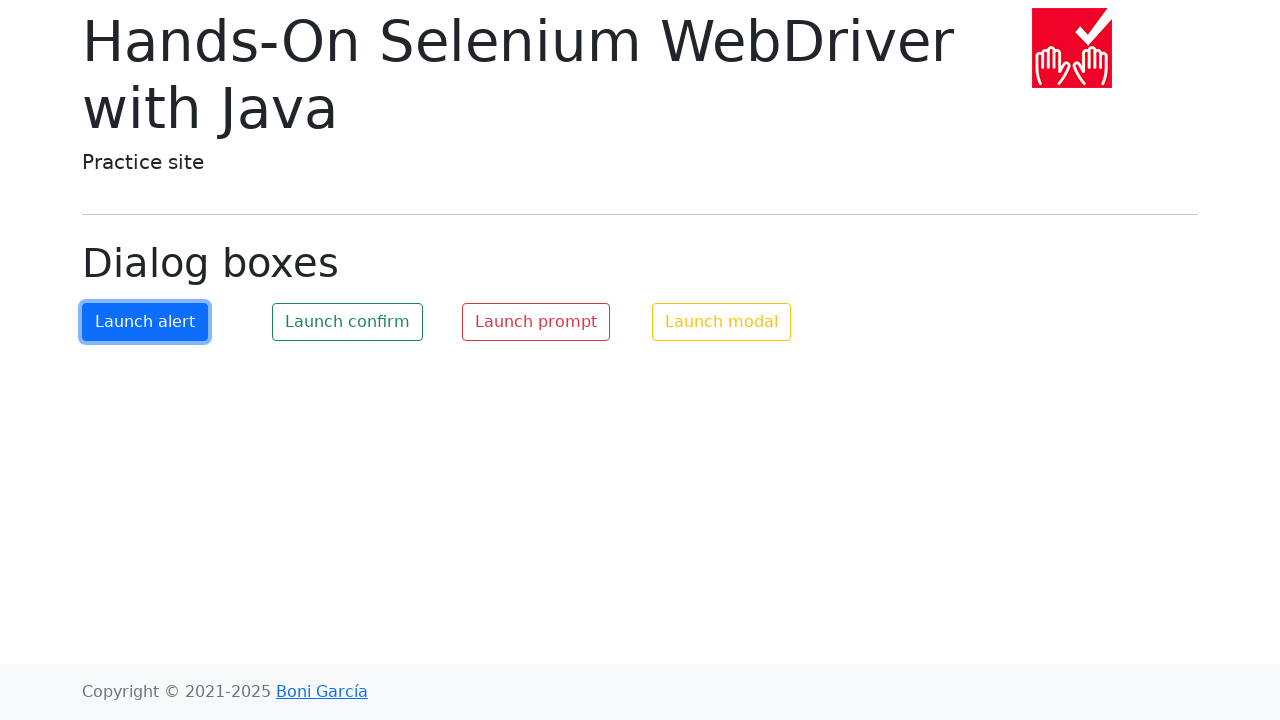